Tests calendar/date picker functionality by selecting a date from the current month in one date picker, then selecting a specific date, month, and year combination in another date picker with dropdown selections.

Starting URL: https://www.hyrtutorials.com/p/calendar-practice.html

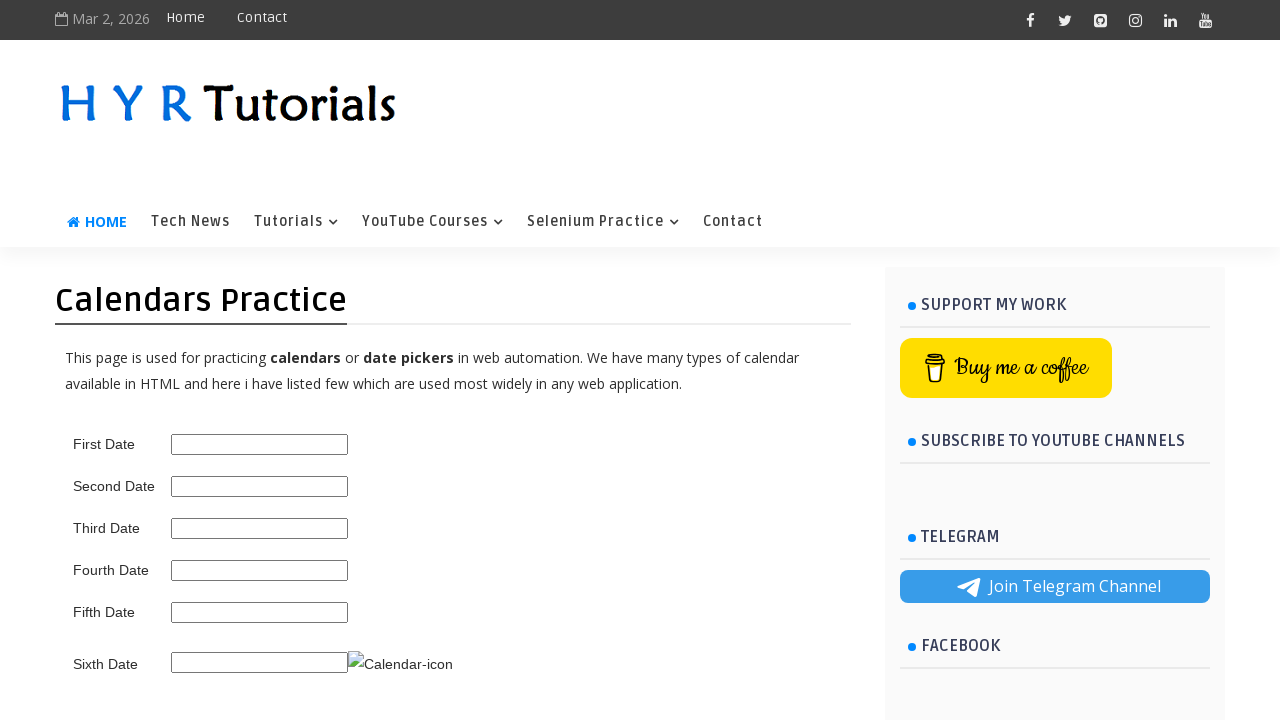

Clicked on the second date picker to open it at (260, 486) on #second_date_picker
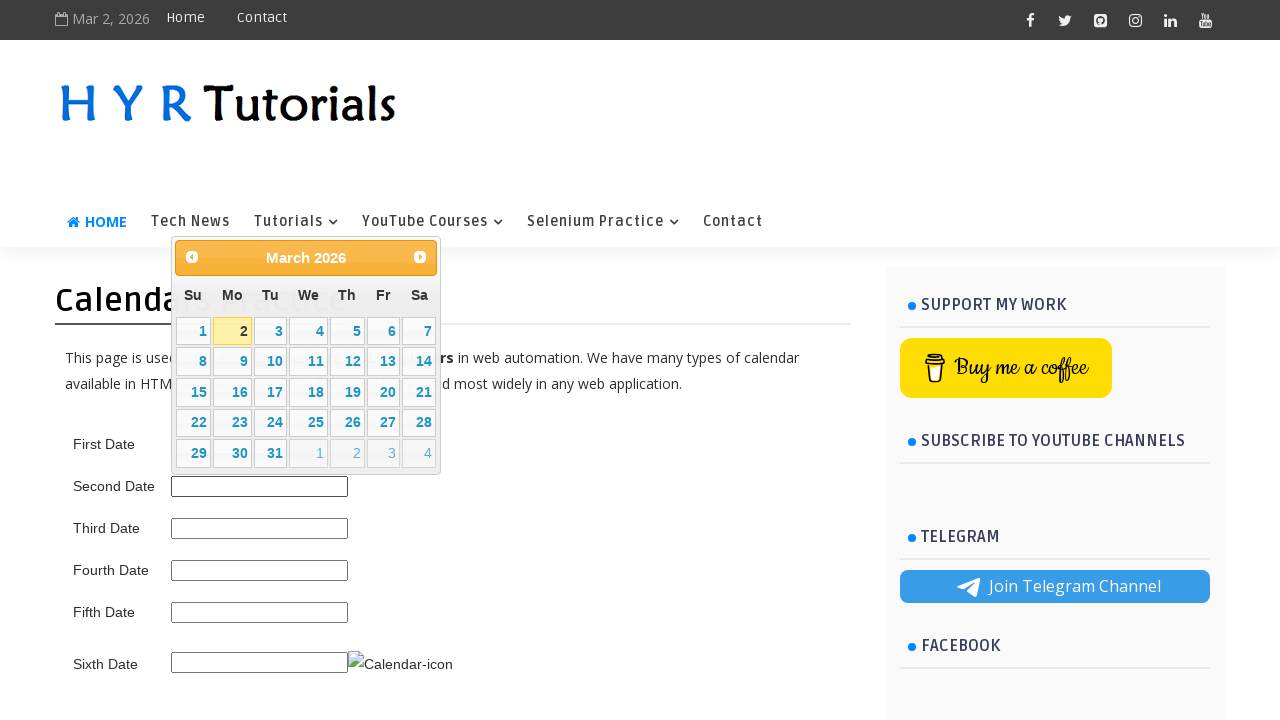

Selected date 23 from the current month in the second date picker at (232, 423) on table.ui-datepicker-calendar tbody tr td:not(.ui-datepicker-other-month) a:text(
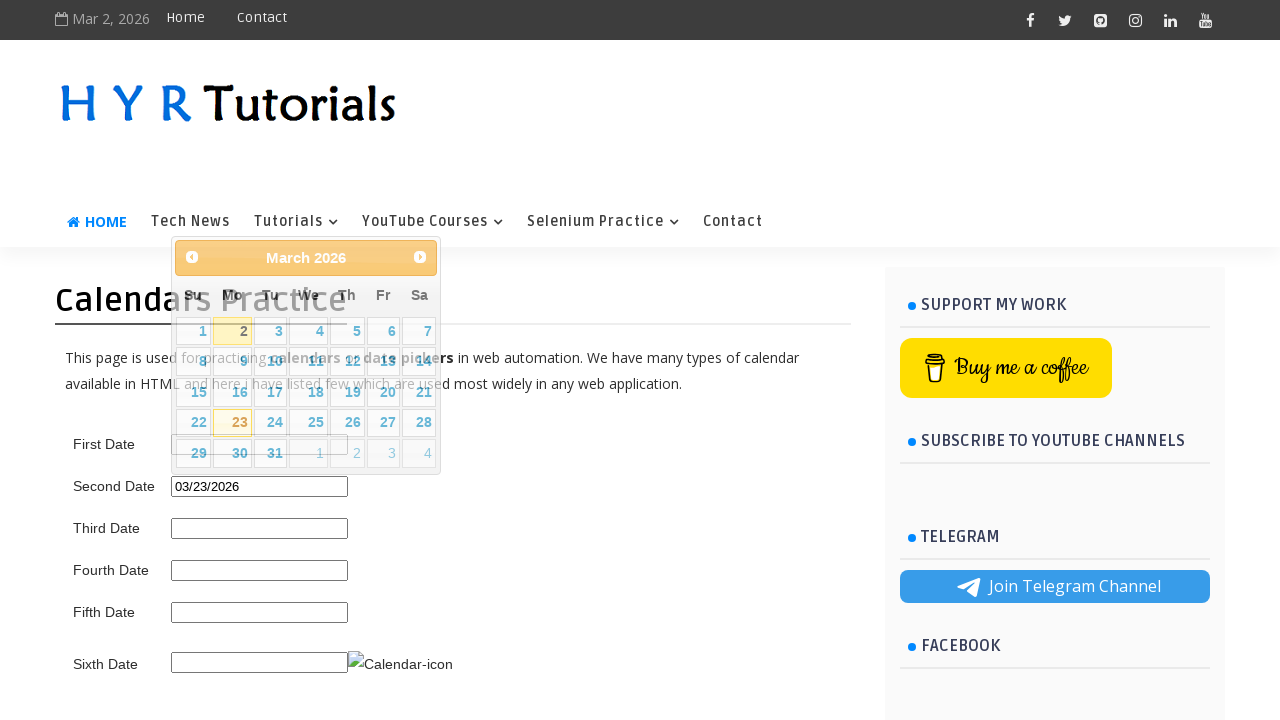

Clicked on the third date picker to open it at (260, 528) on #third_date_picker
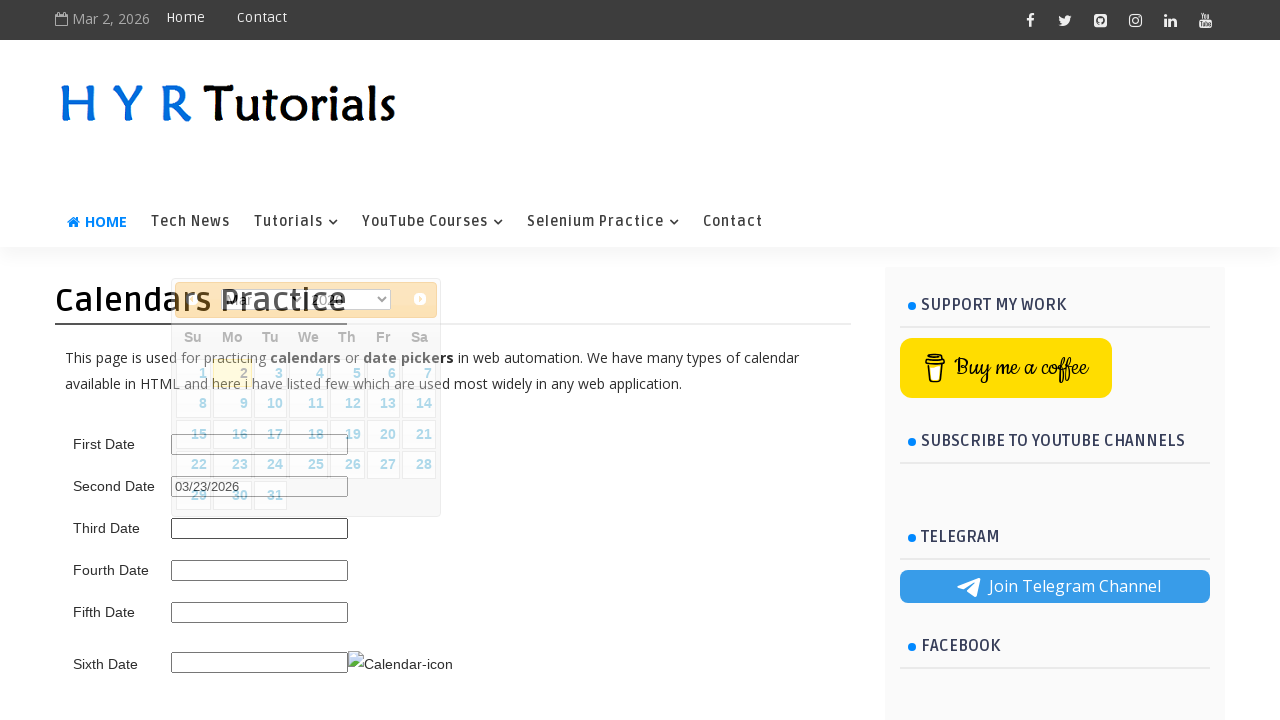

Selected June from the month dropdown in the third date picker on select.ui-datepicker-month
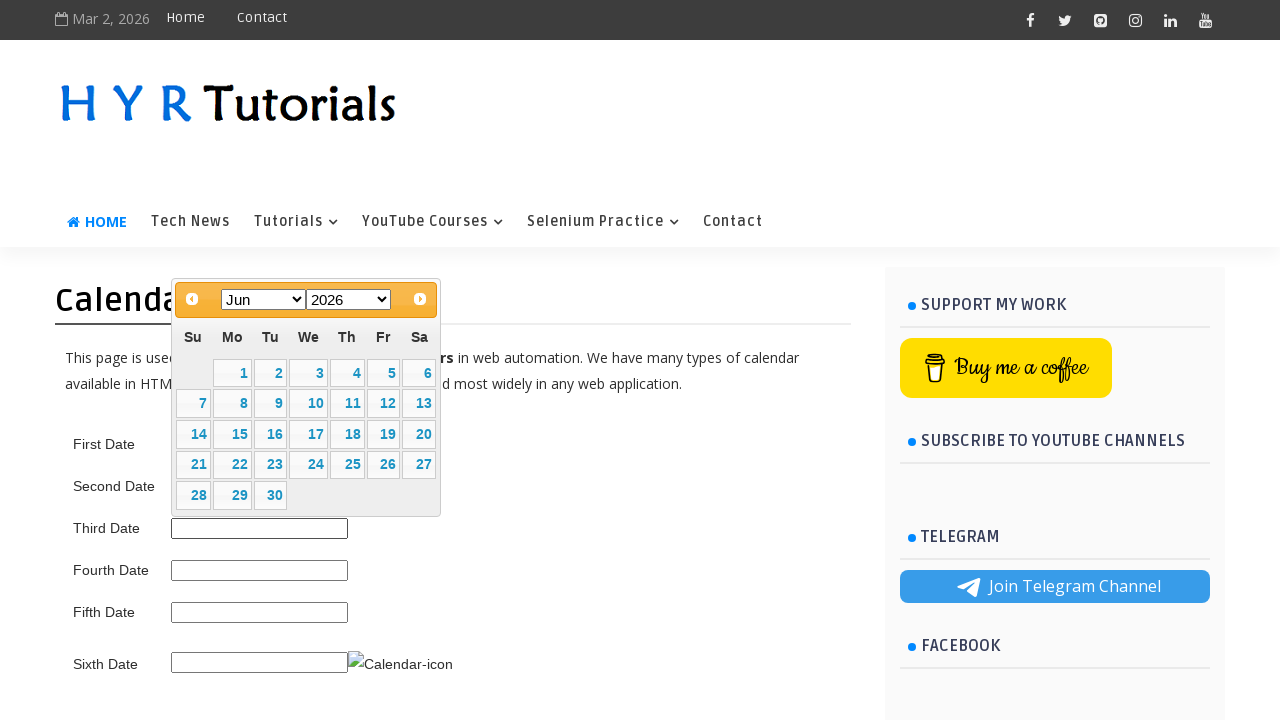

Selected 2026 from the year dropdown in the third date picker on select.ui-datepicker-year
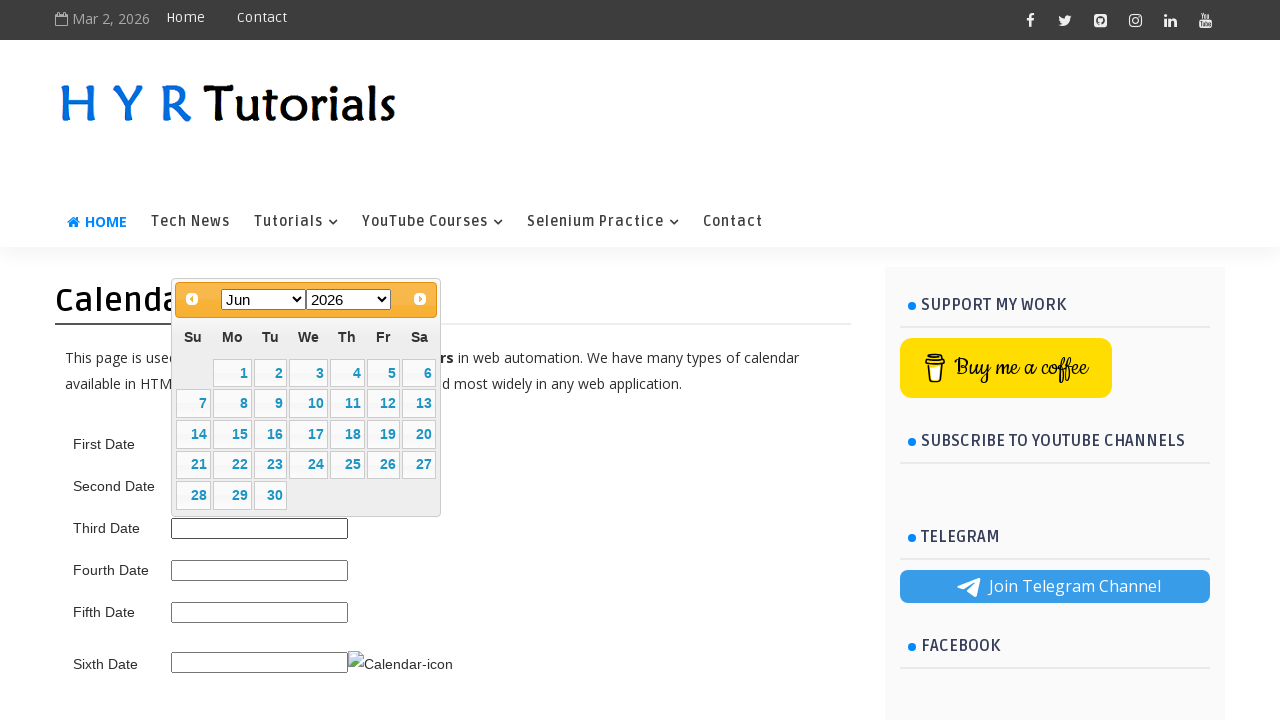

Selected date 23 from the calendar in June 2026 at (270, 465) on table.ui-datepicker-calendar tbody tr td:not(.ui-datepicker-other-month) a:text(
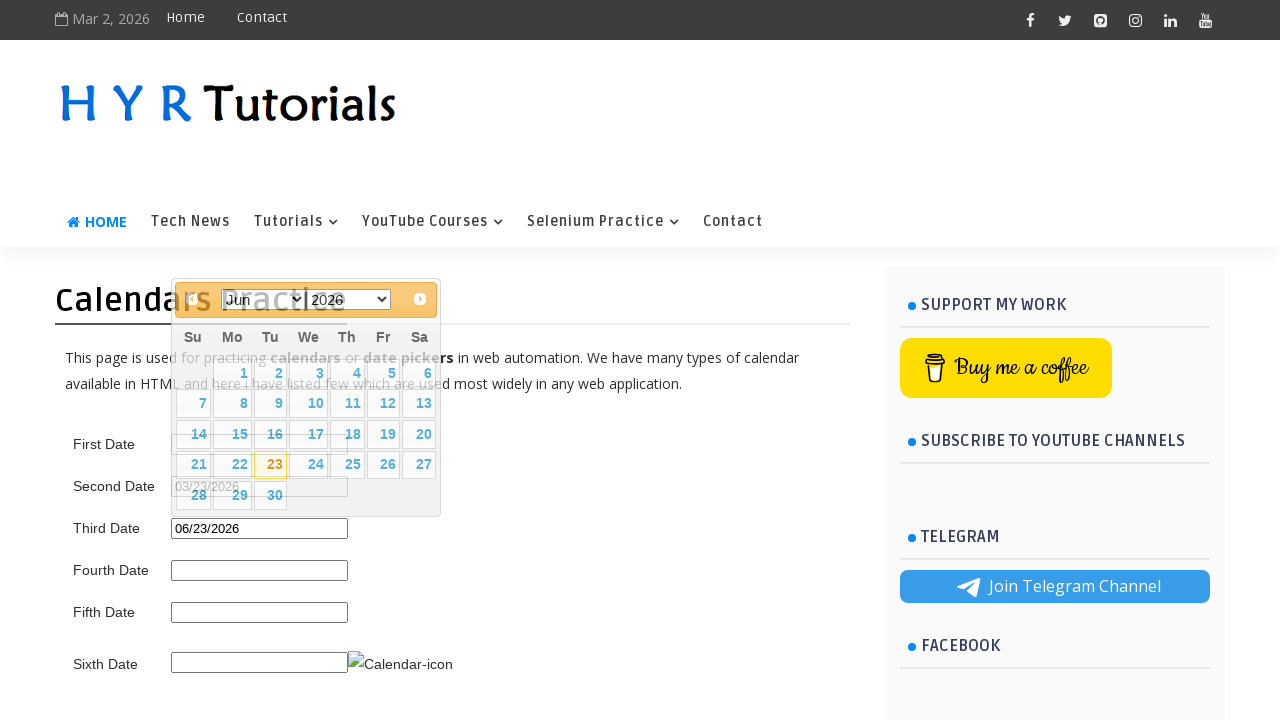

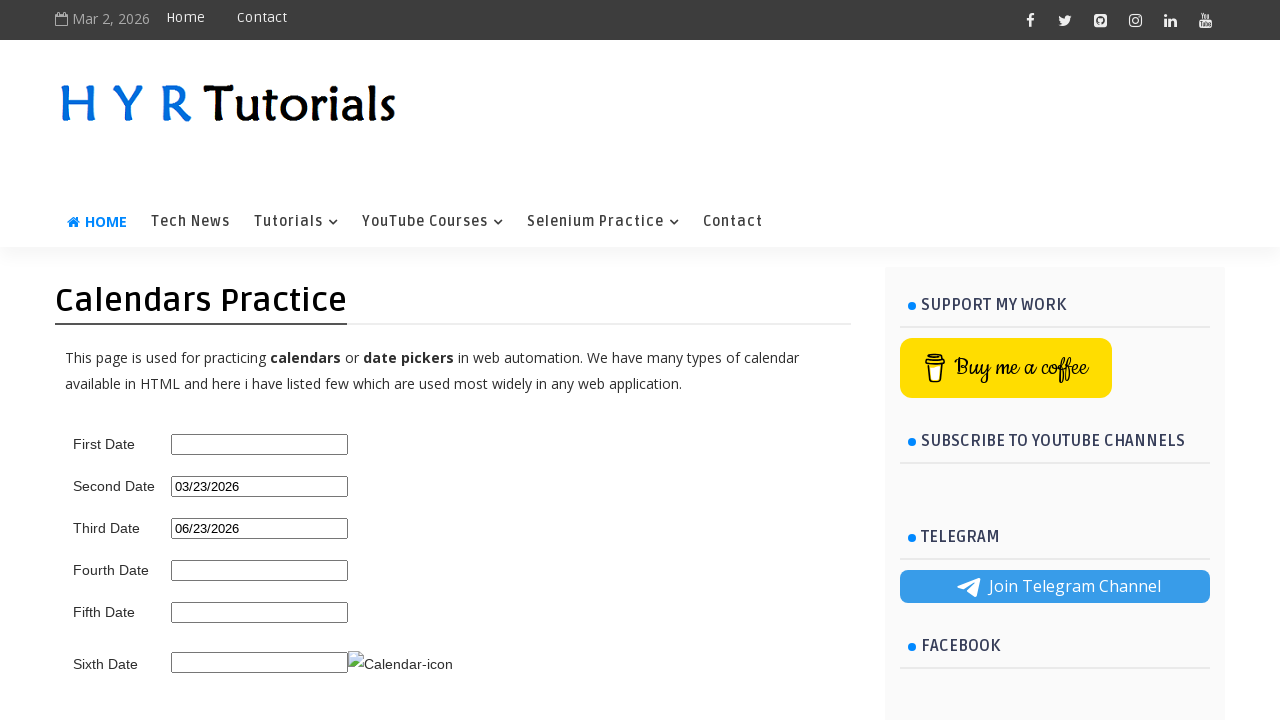